Navigates to the QA Guru school login page and verifies that the "Войти" (Login) heading text is displayed on the page.

Starting URL: https://school.qa.guru/cms/system/login

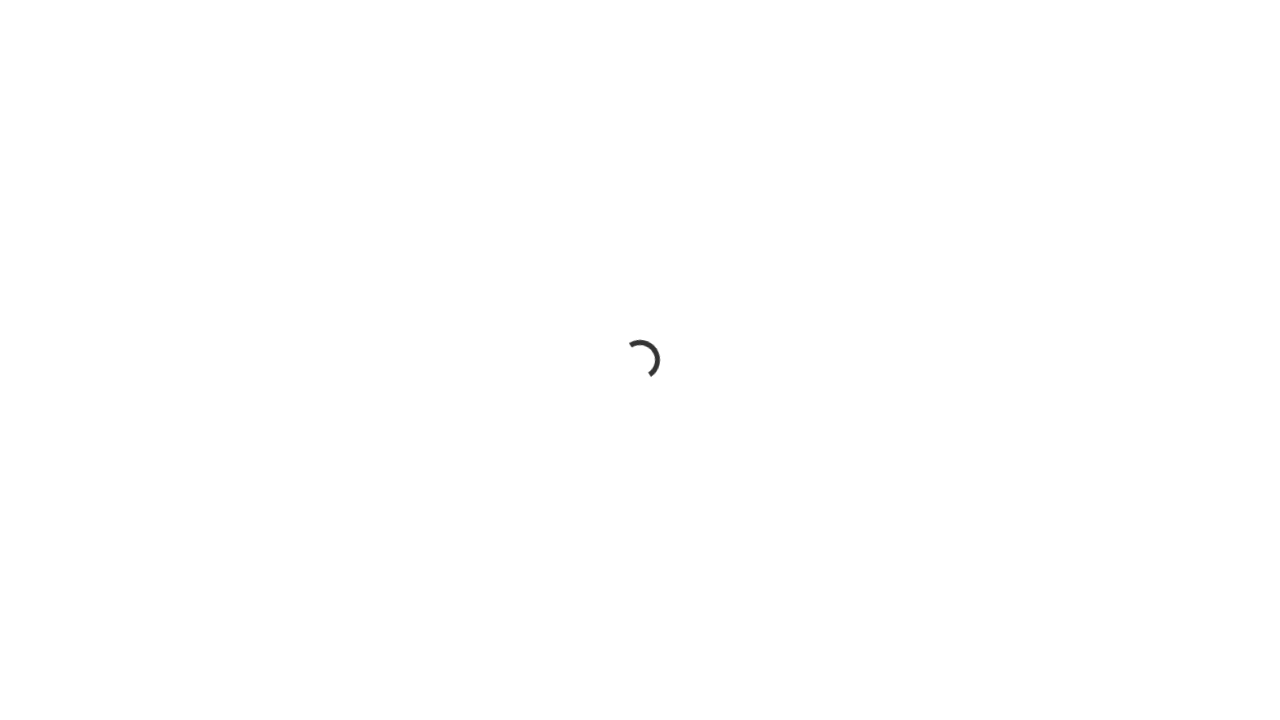

Navigated to QA Guru school login page
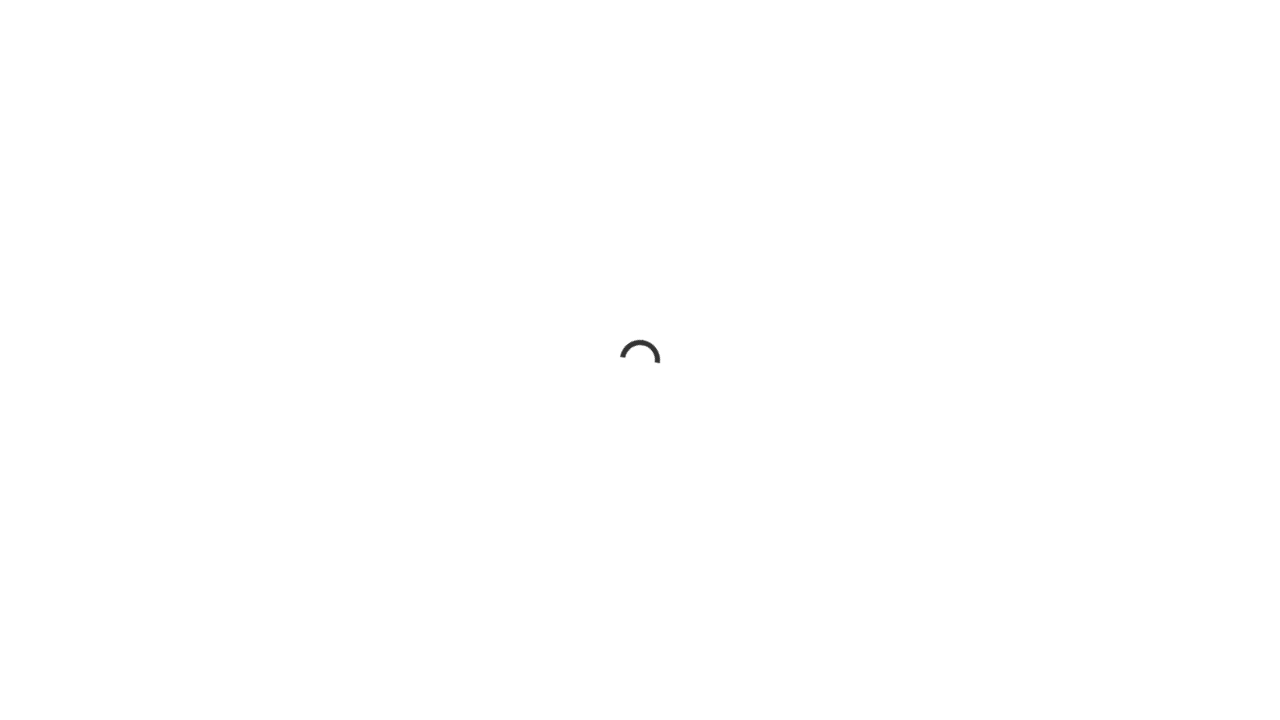

Login heading 'Войти' appeared on the page
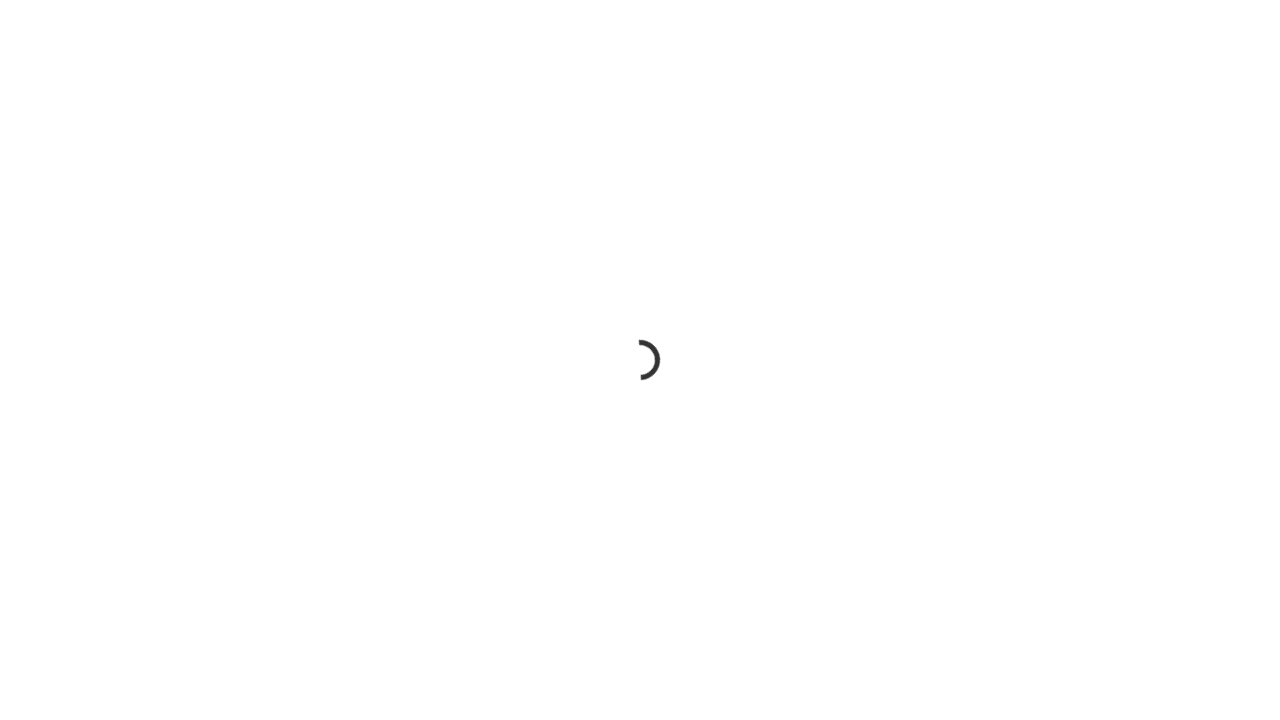

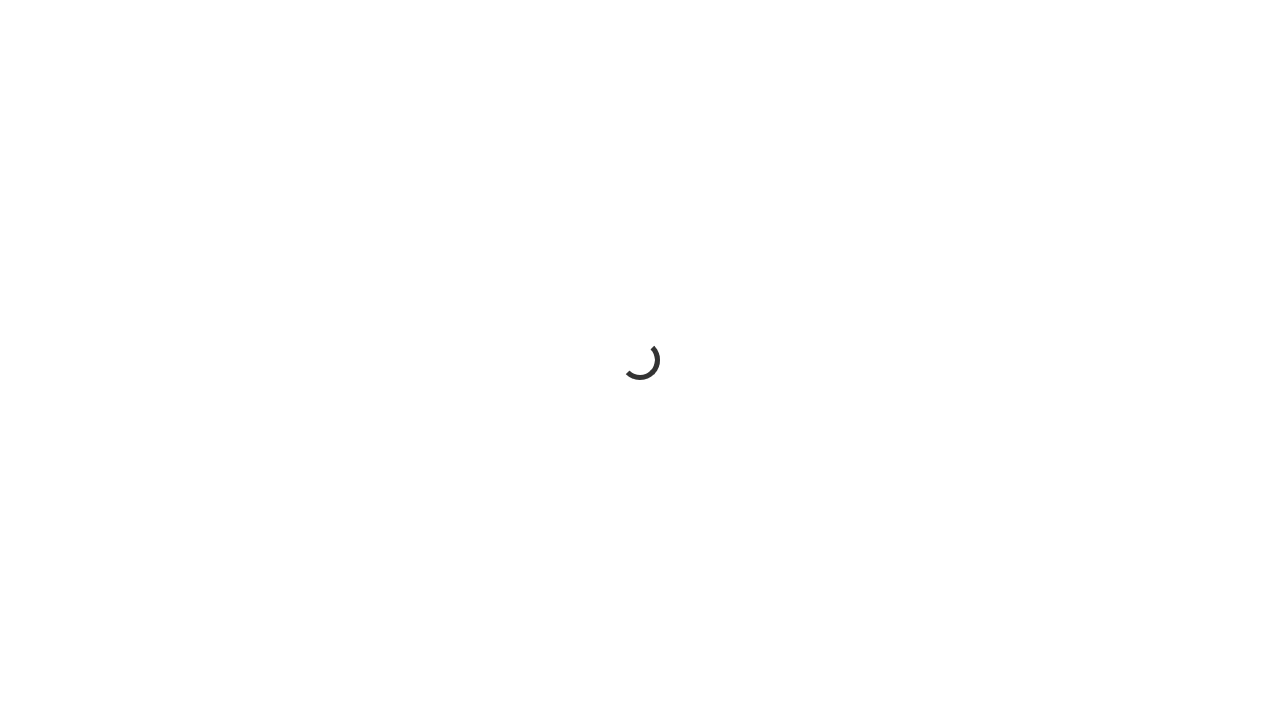